Tests a required checkbox by verifying the required attribute exists and then checking the checkbox.

Starting URL: https://osstep.github.io/action_check

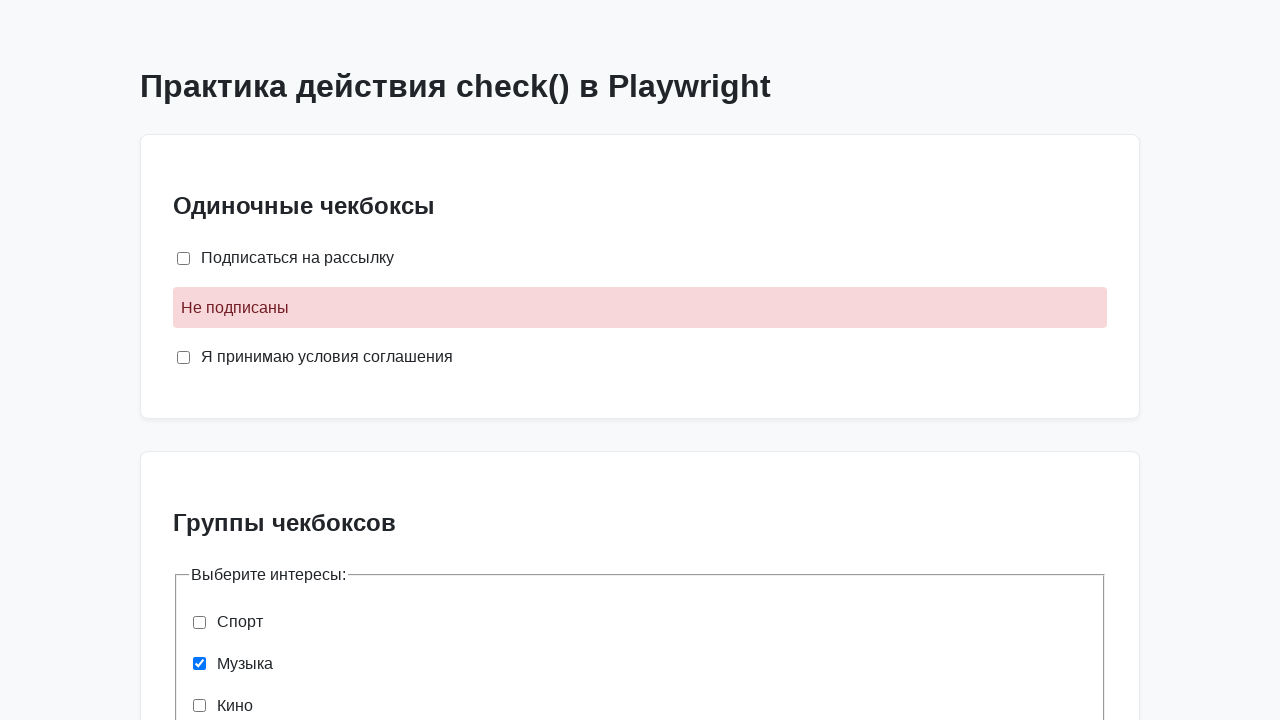

Navigated to checkbox test page
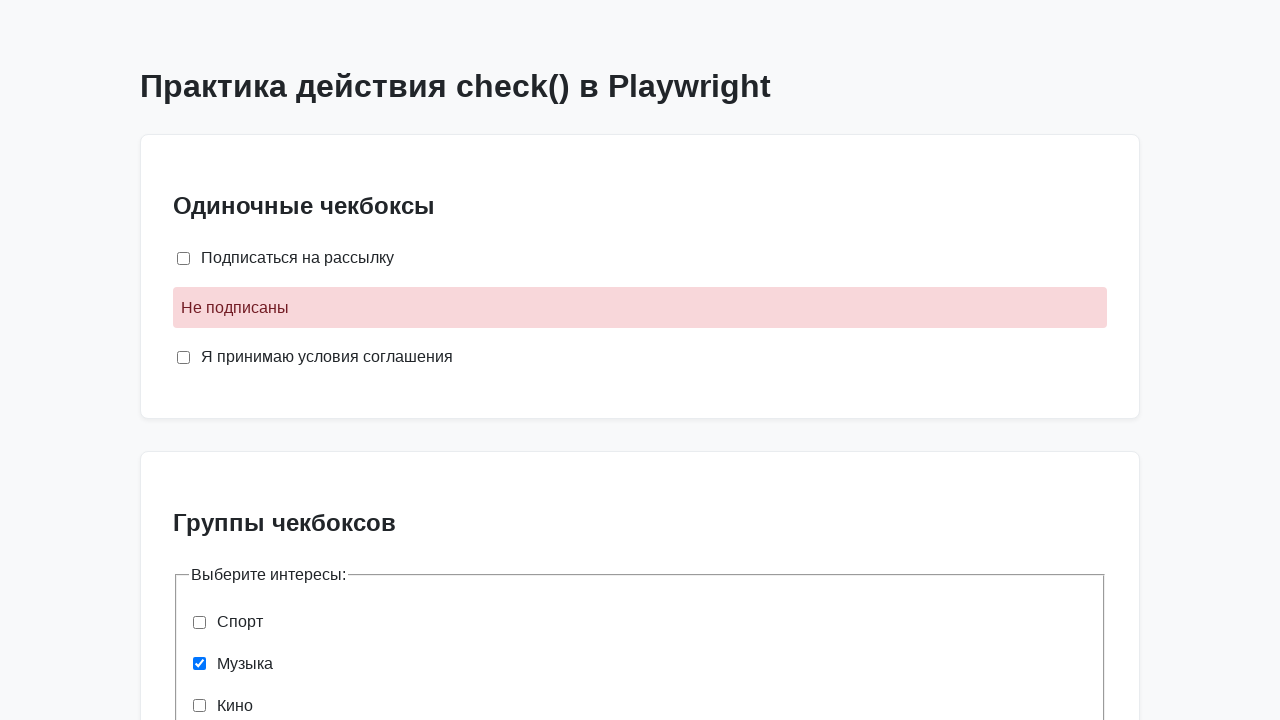

Located required checkbox with label 'Я принимаю условия соглашения'
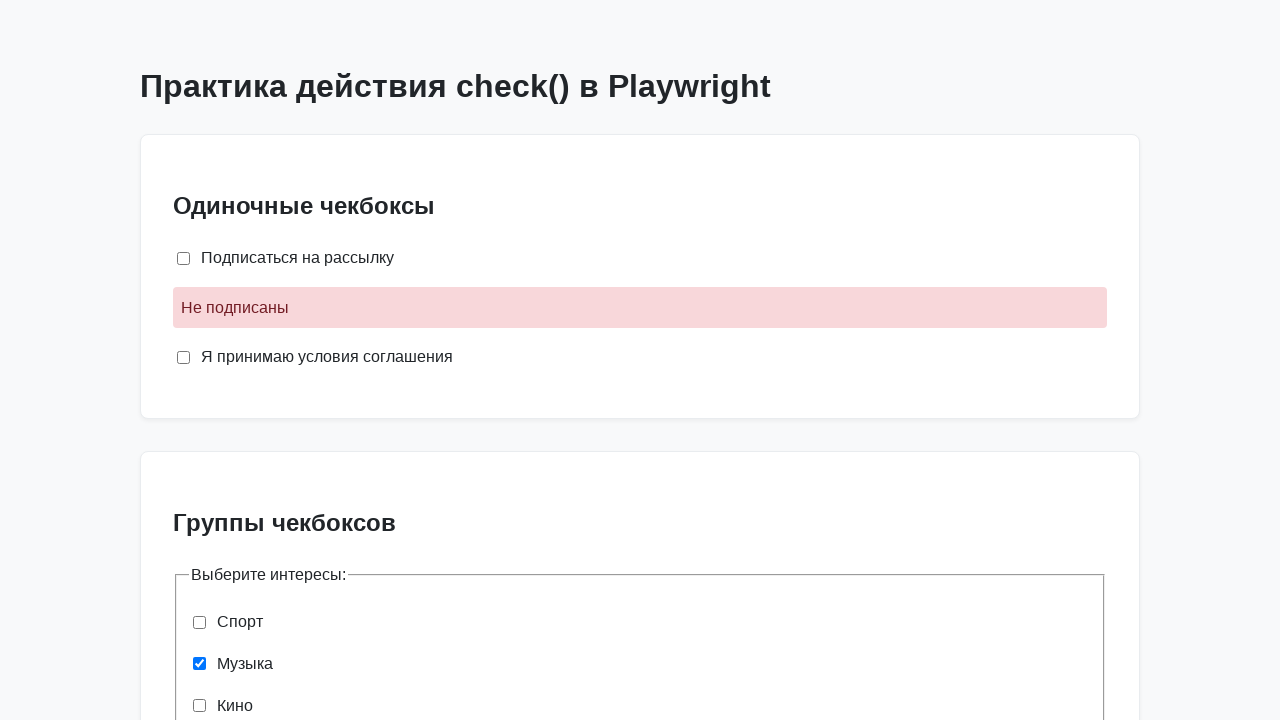

Verified that checkbox has required attribute
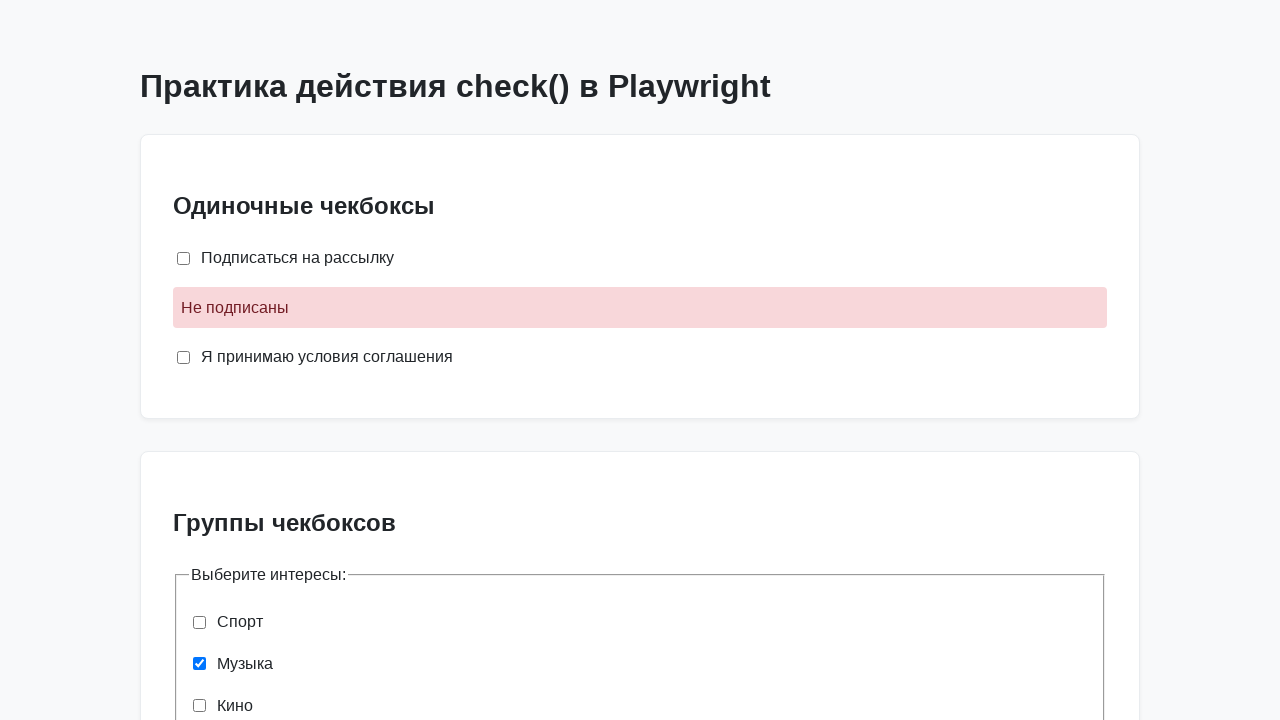

Checked the required terms checkbox at (184, 357) on internal:label="\u042f \u043f\u0440\u0438\u043d\u0438\u043c\u0430\u044e \u0443\u
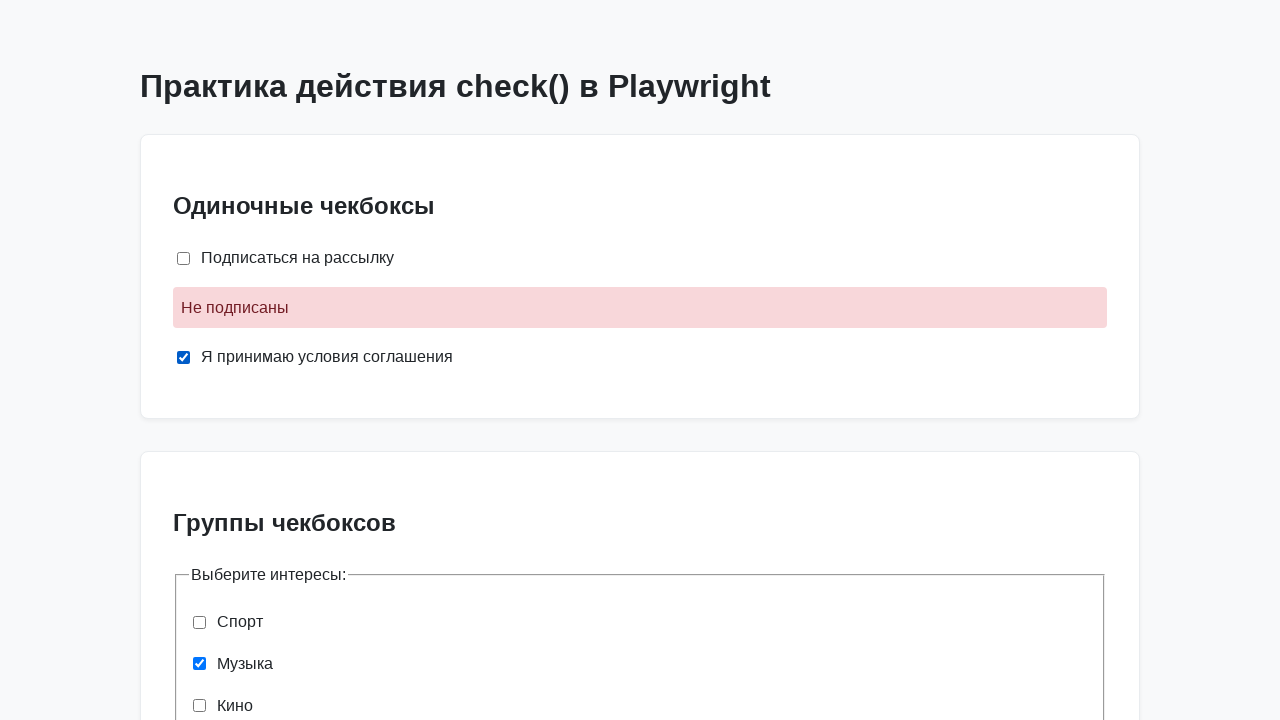

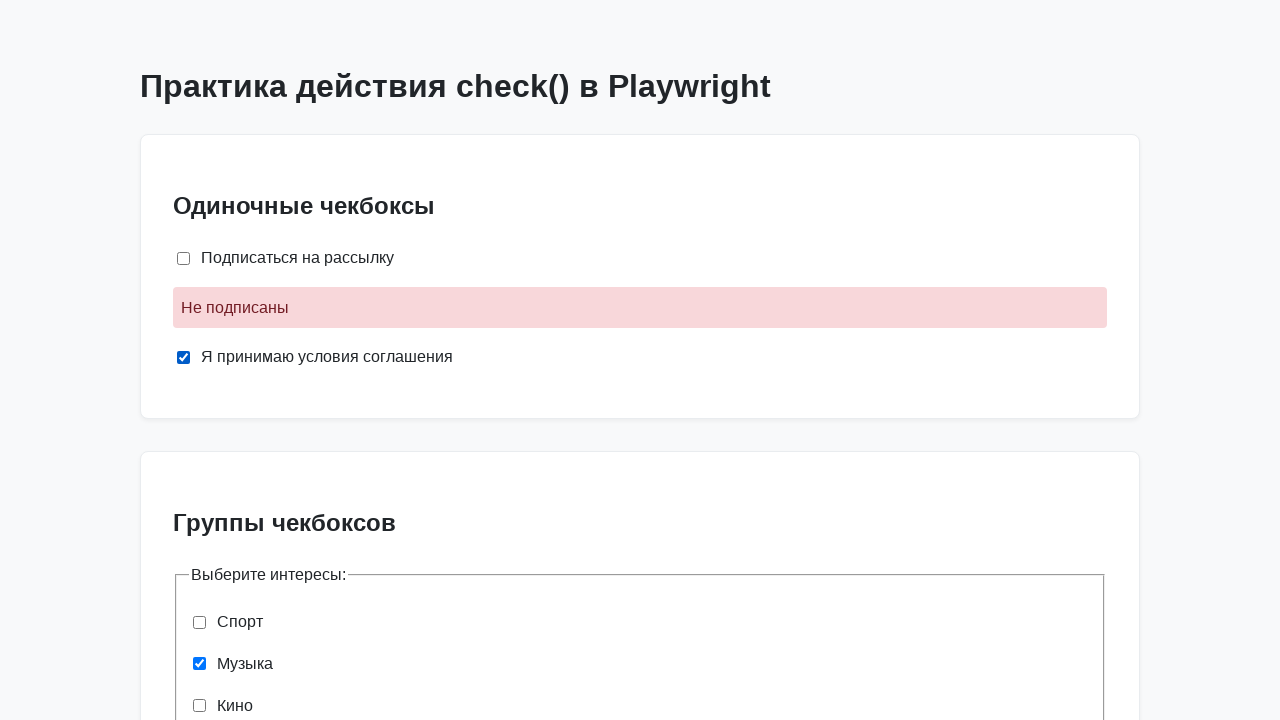